Tests TinyMCE rich text editor functionality by creating a new document, adding a heading, inserting text, adding an image, and previewing the content

Starting URL: https://seleniumbase.io/tinymce/

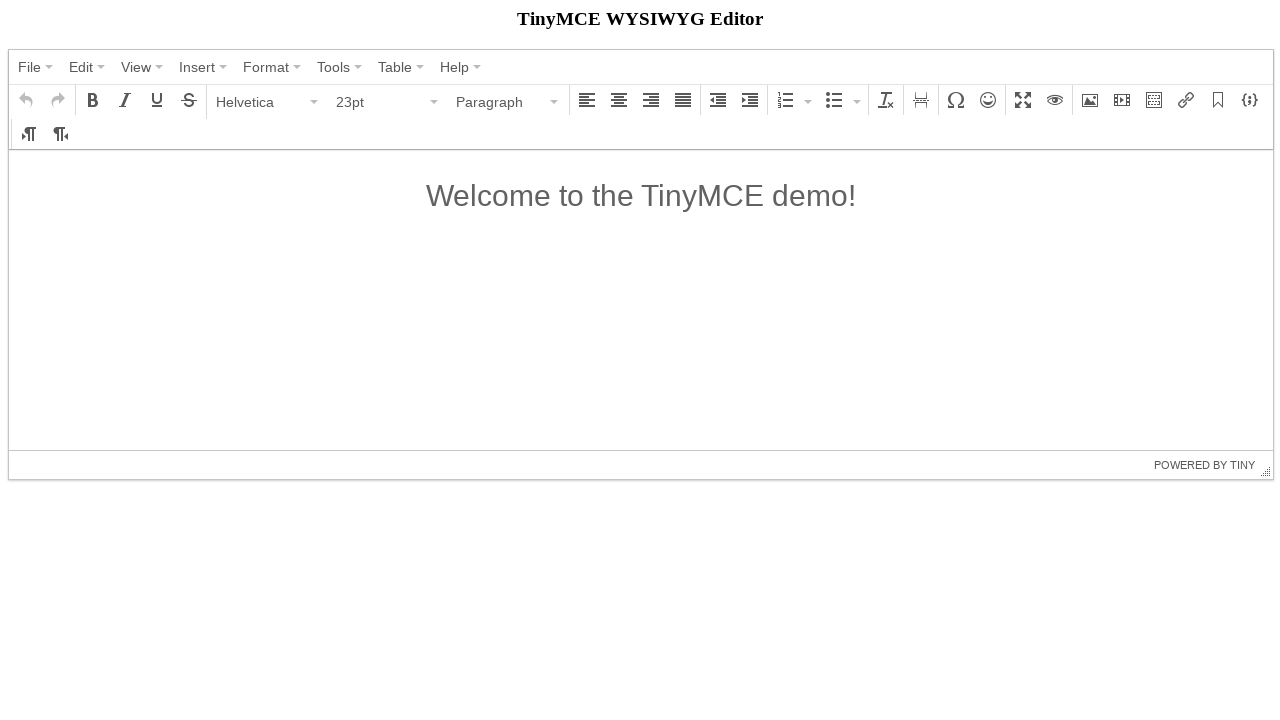

TinyMCE editor container loaded
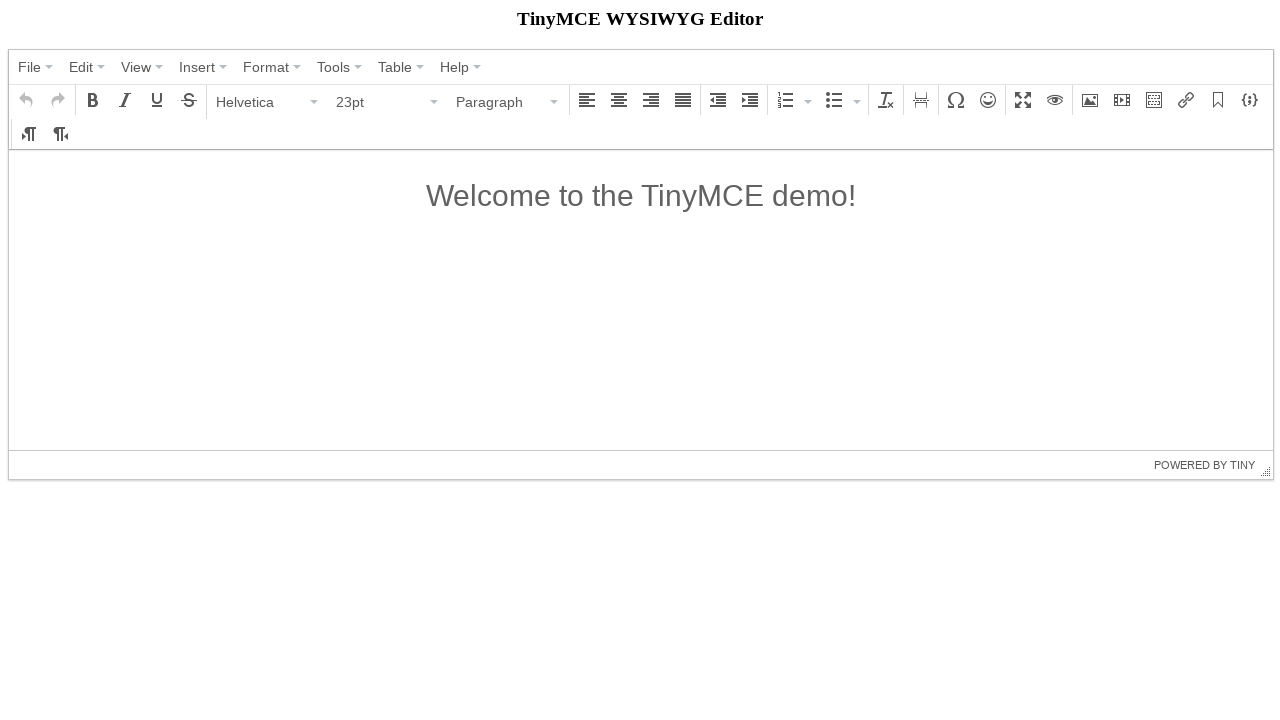

Clicked File menu at (30, 67) on span:has-text("File")
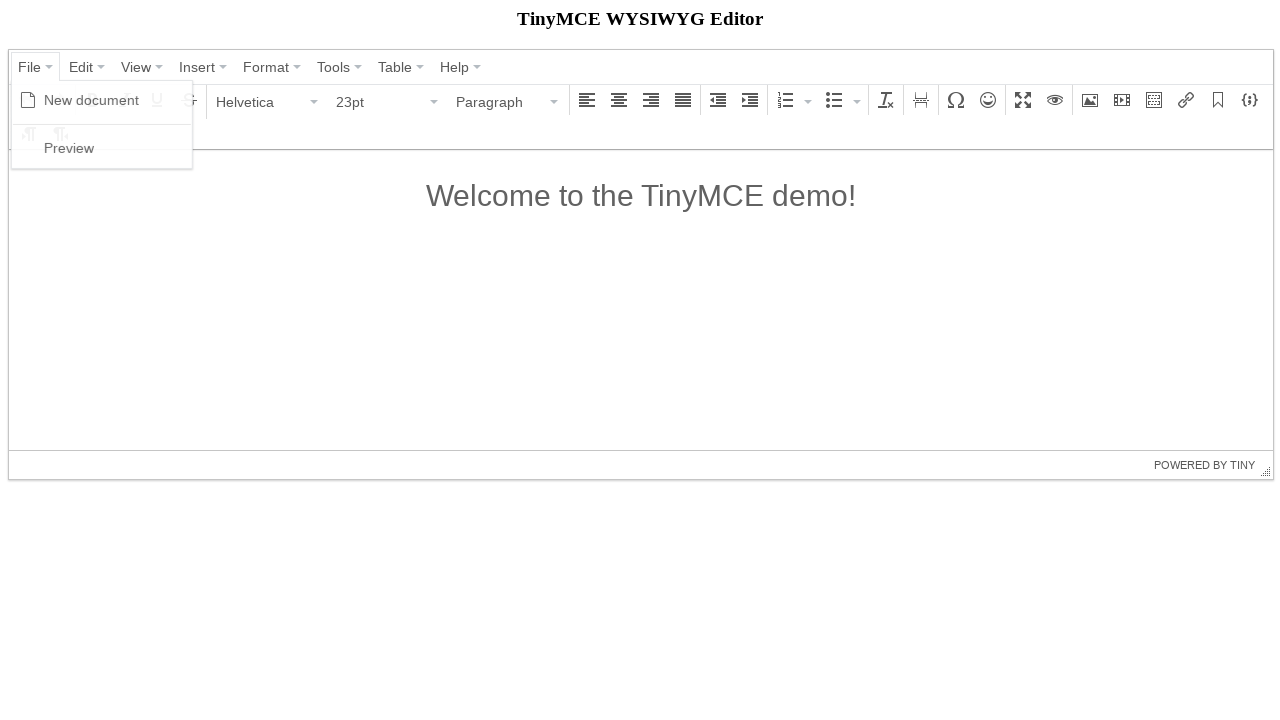

Clicked New document option at (92, 100) on span:has-text("New document")
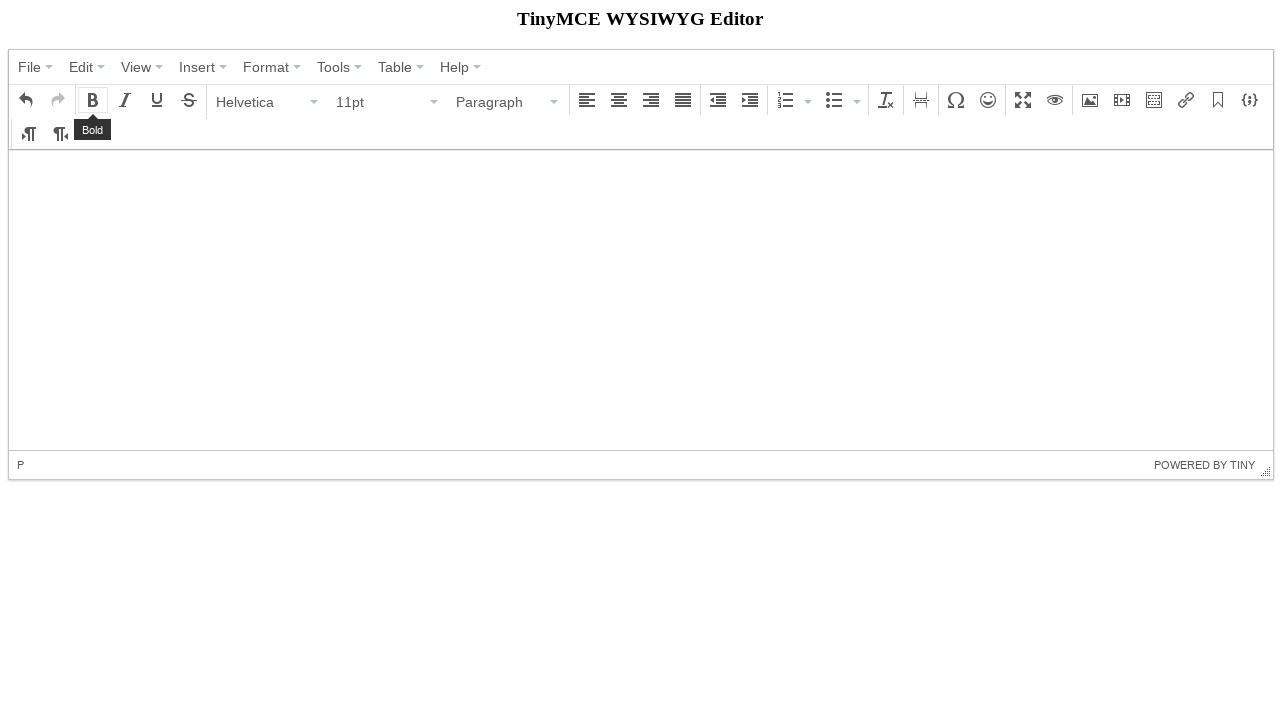

Clicked Paragraph dropdown at (501, 102) on span:has-text("Paragraph")
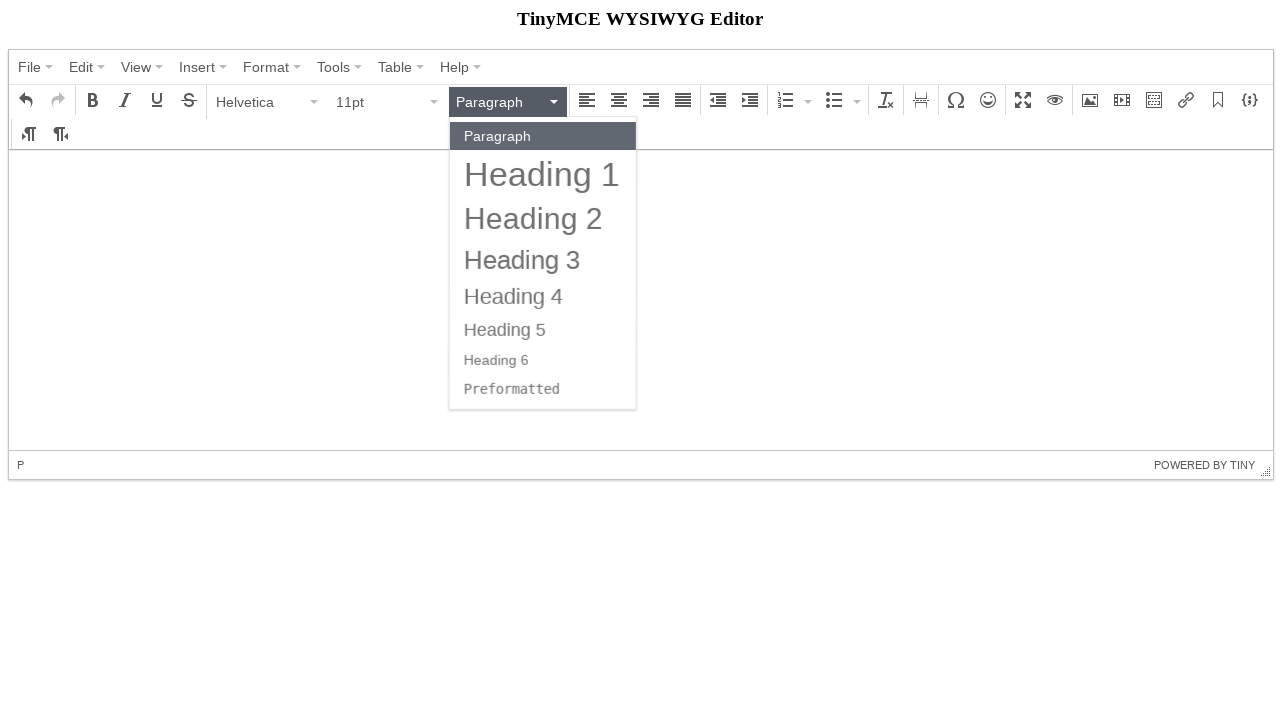

Selected Heading 2 from dropdown at (534, 218) on span:has-text("Heading 2")
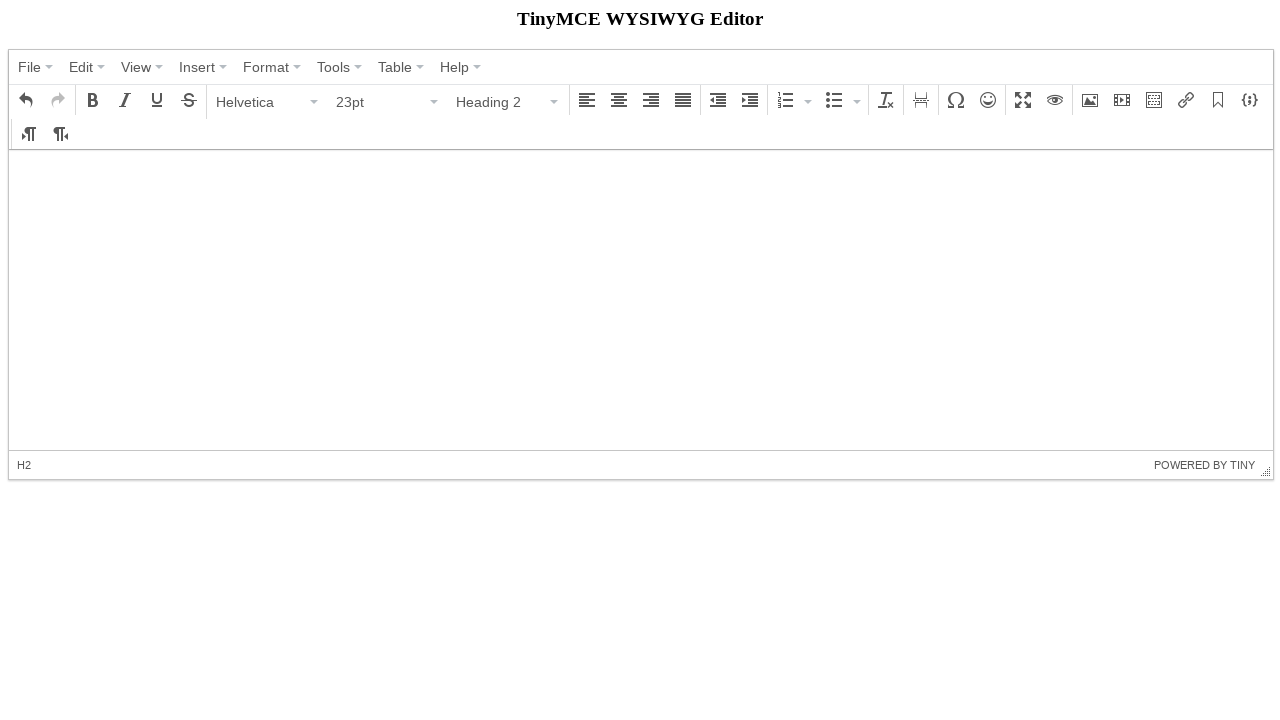

Added heading text 'Automate anything with SeleniumBase!' to editor on iframe >> nth=0 >> internal:control=enter-frame >> #tinymce
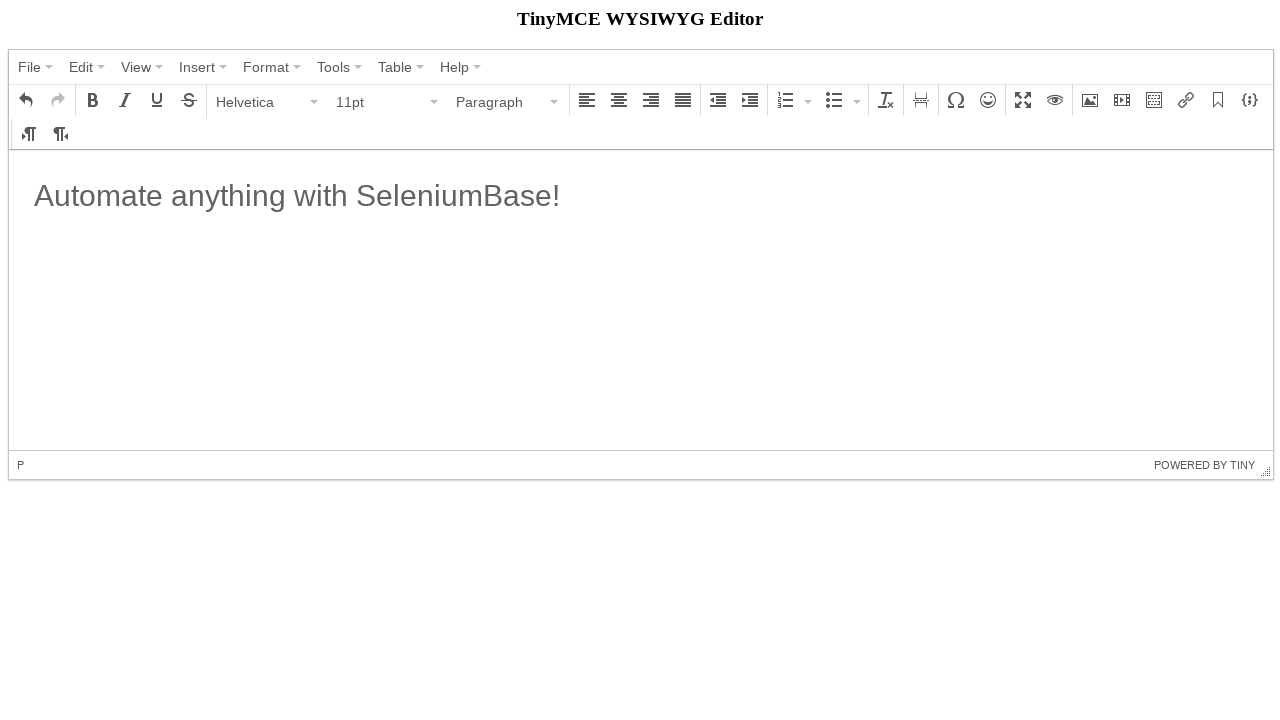

Clicked image button in toolbar at (1090, 100) on button i.mce-i-image
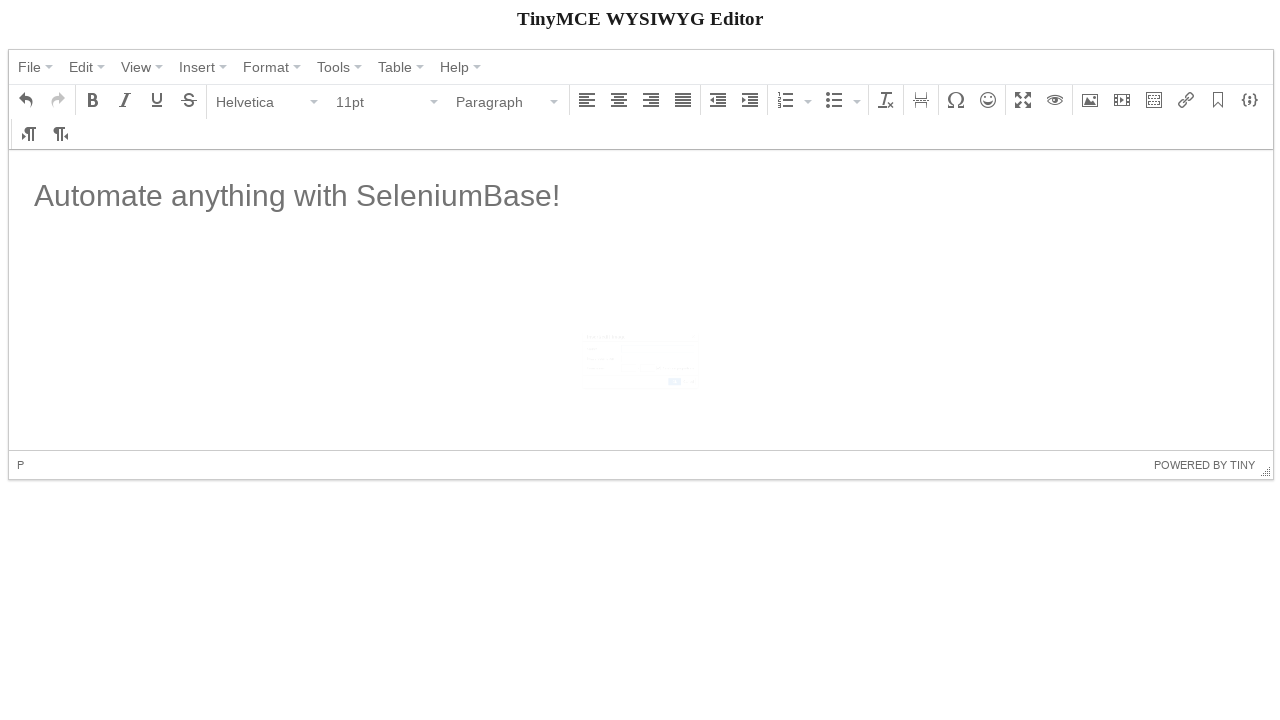

Set image width to 300 pixels on input[aria-label="Width"].mce-textbox
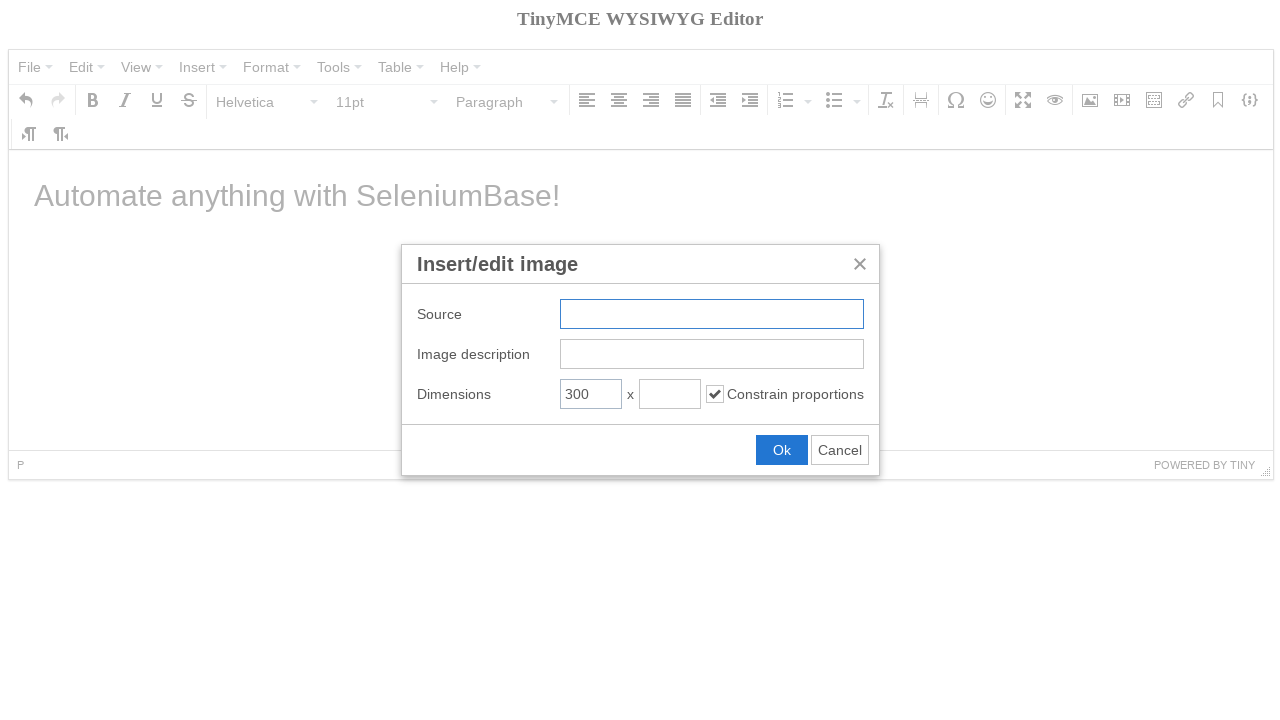

Filled image URL field with SeleniumBase logo URL on input.mce-textbox
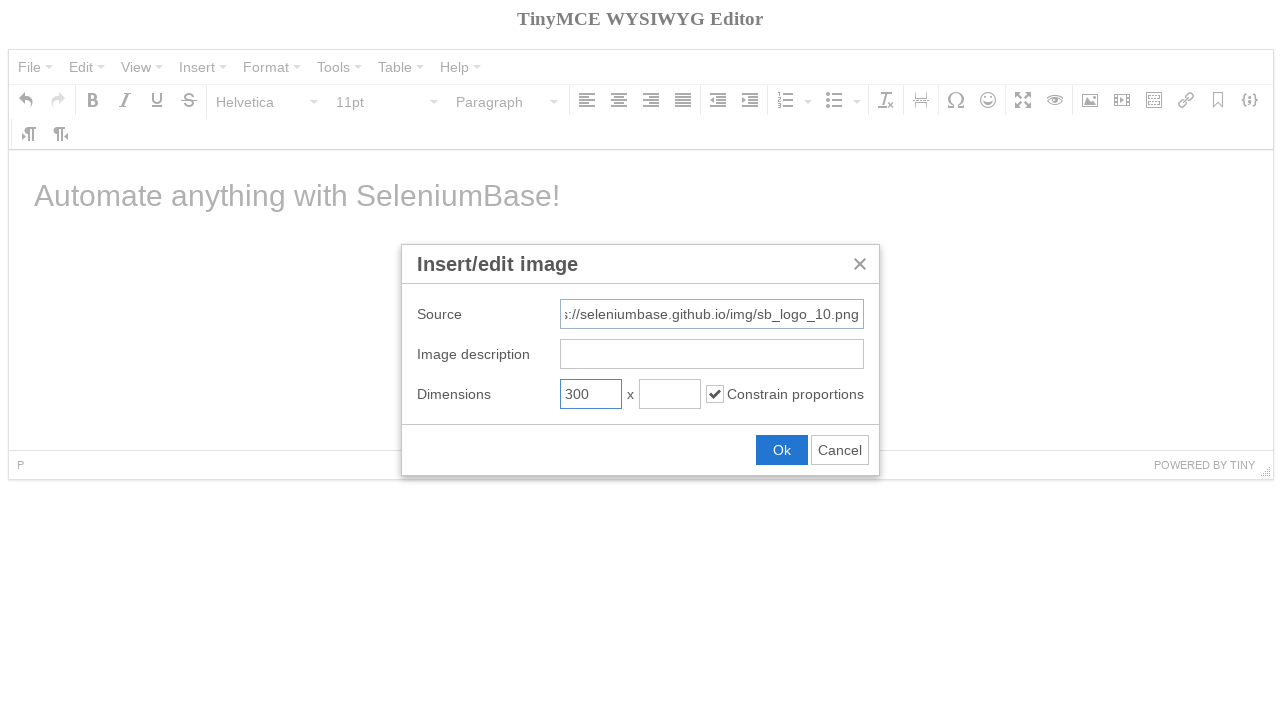

Pressed Enter to insert image
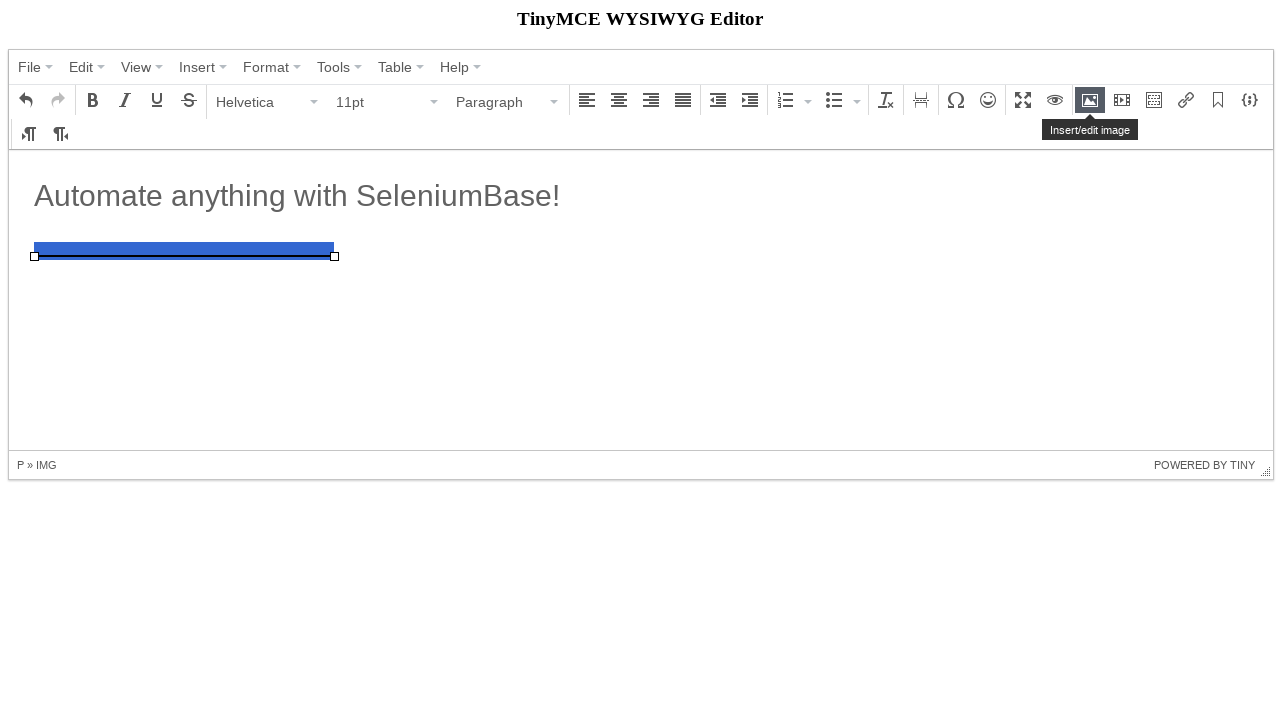

Clicked heading element in editor at (641, 196) on iframe >> nth=0 >> internal:control=enter-frame >> h2
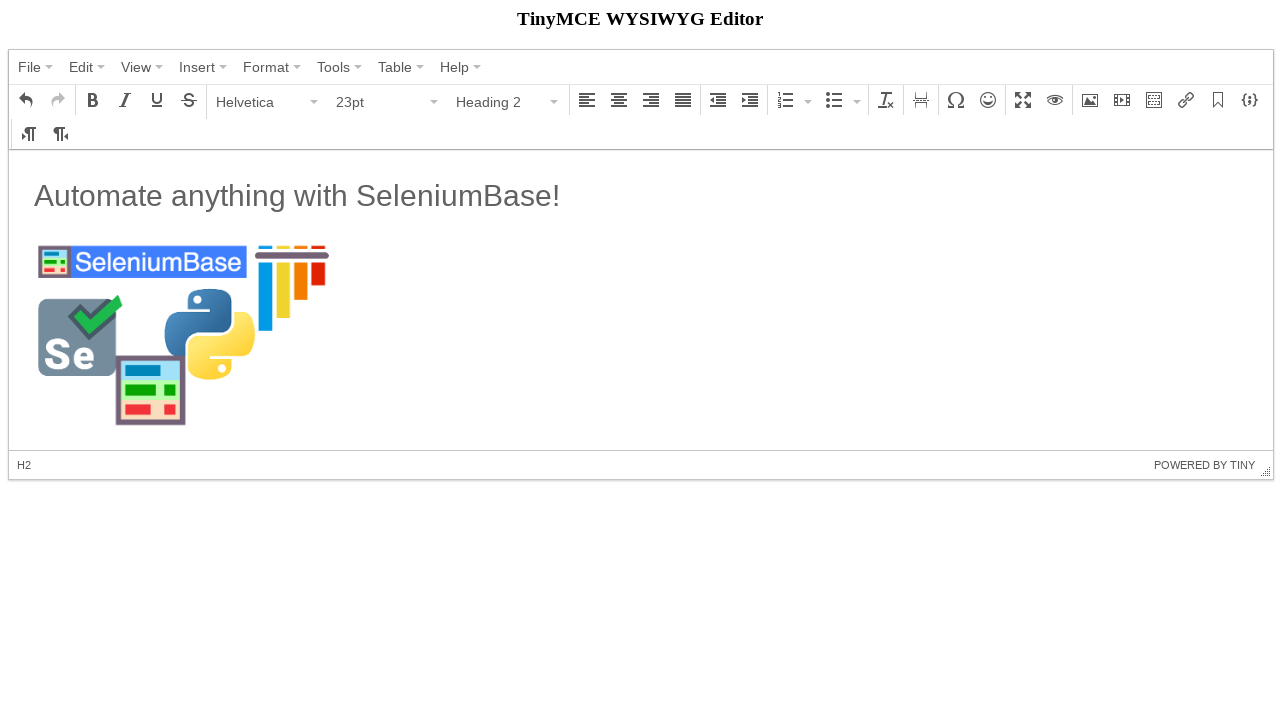

Clicked File menu to access preview option at (30, 67) on span:has-text("File")
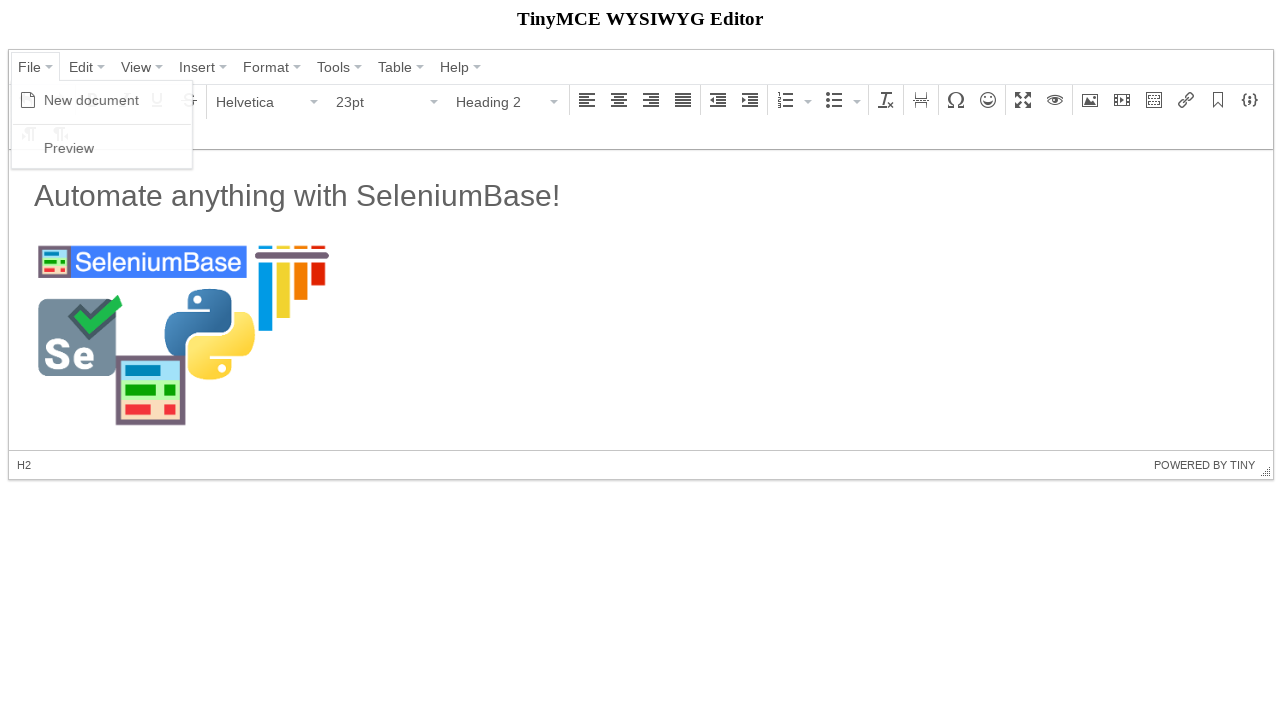

Clicked Preview option at (69, 148) on span:has-text("Preview")
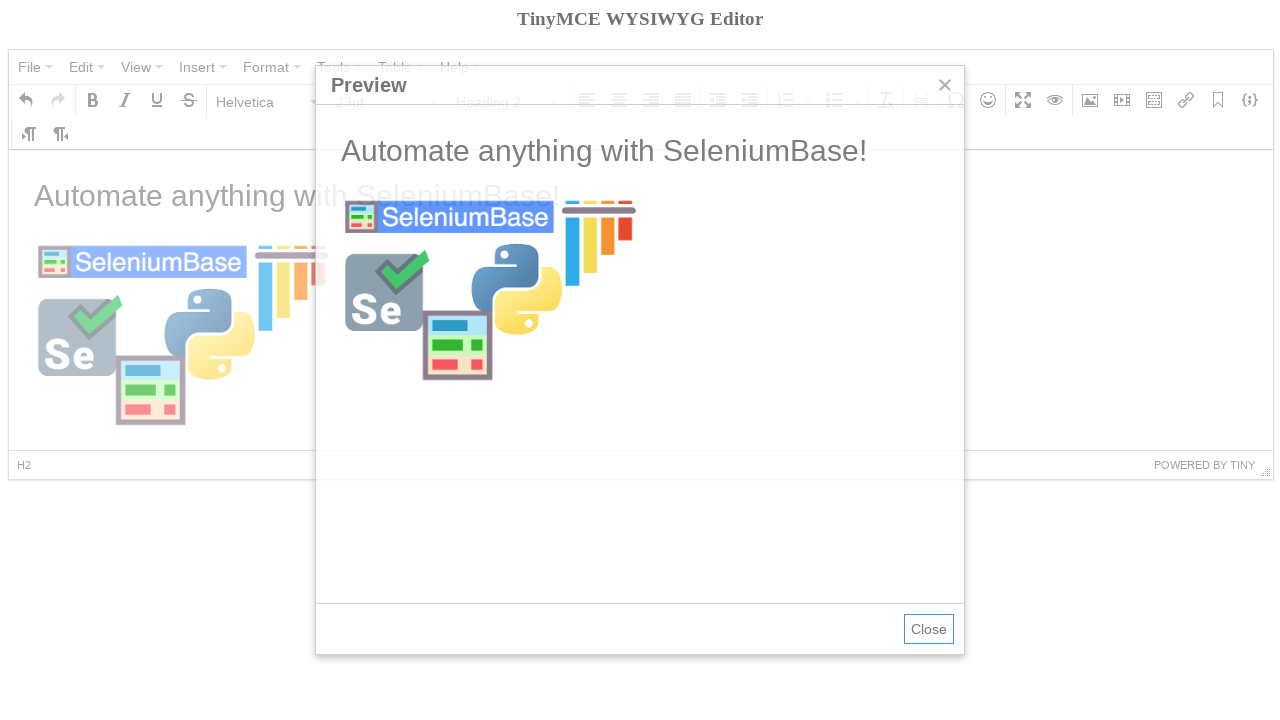

Preview iframe loaded successfully
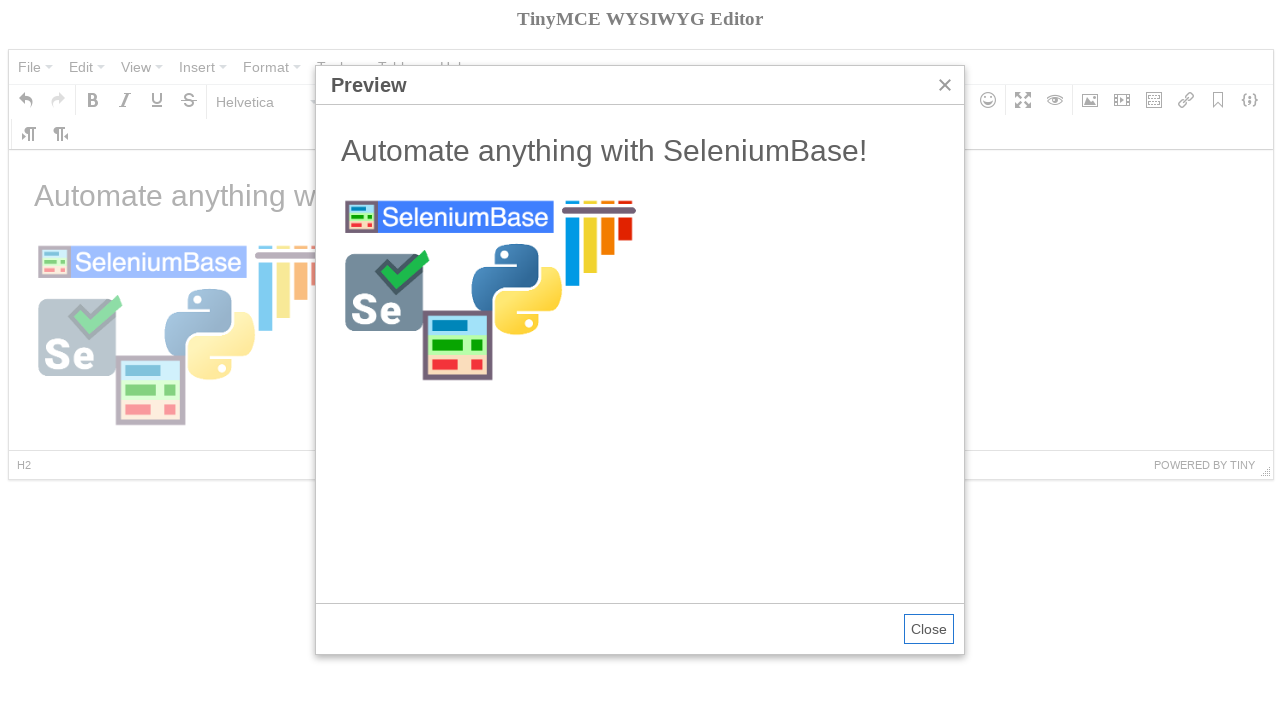

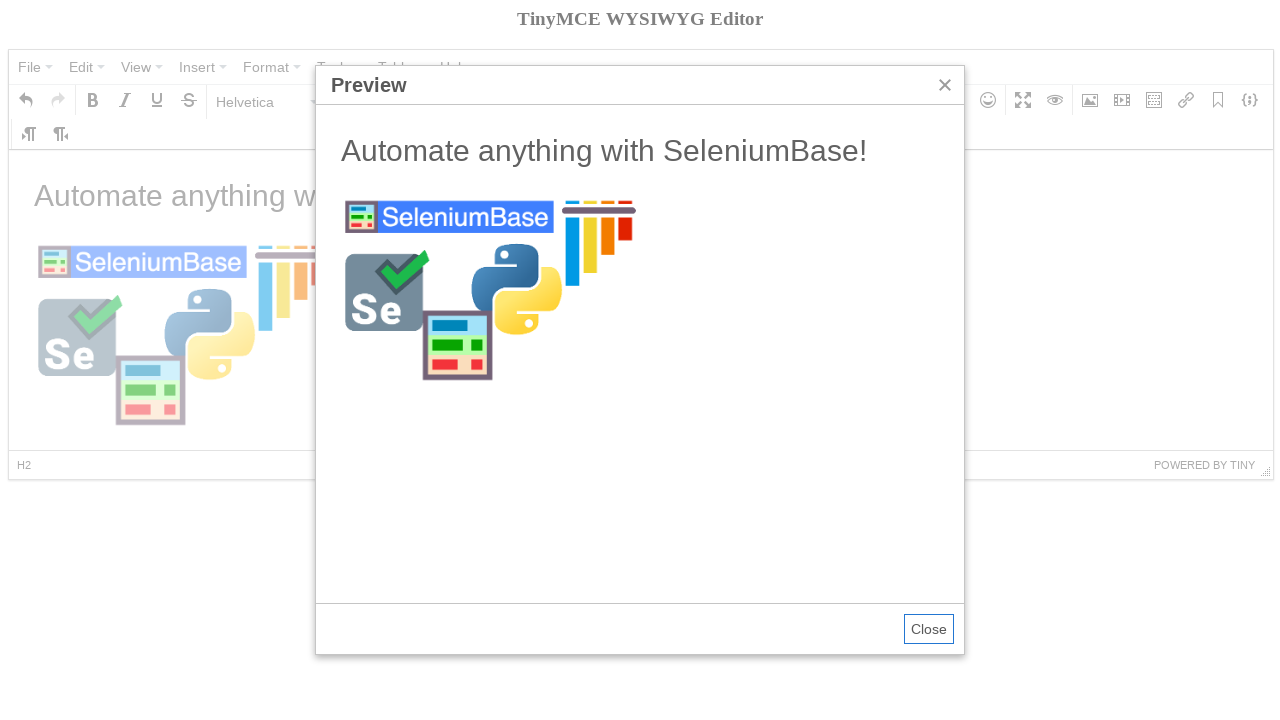